Tests handling of delayed alerts that appear after 5 seconds

Starting URL: https://demoqa.com/alerts

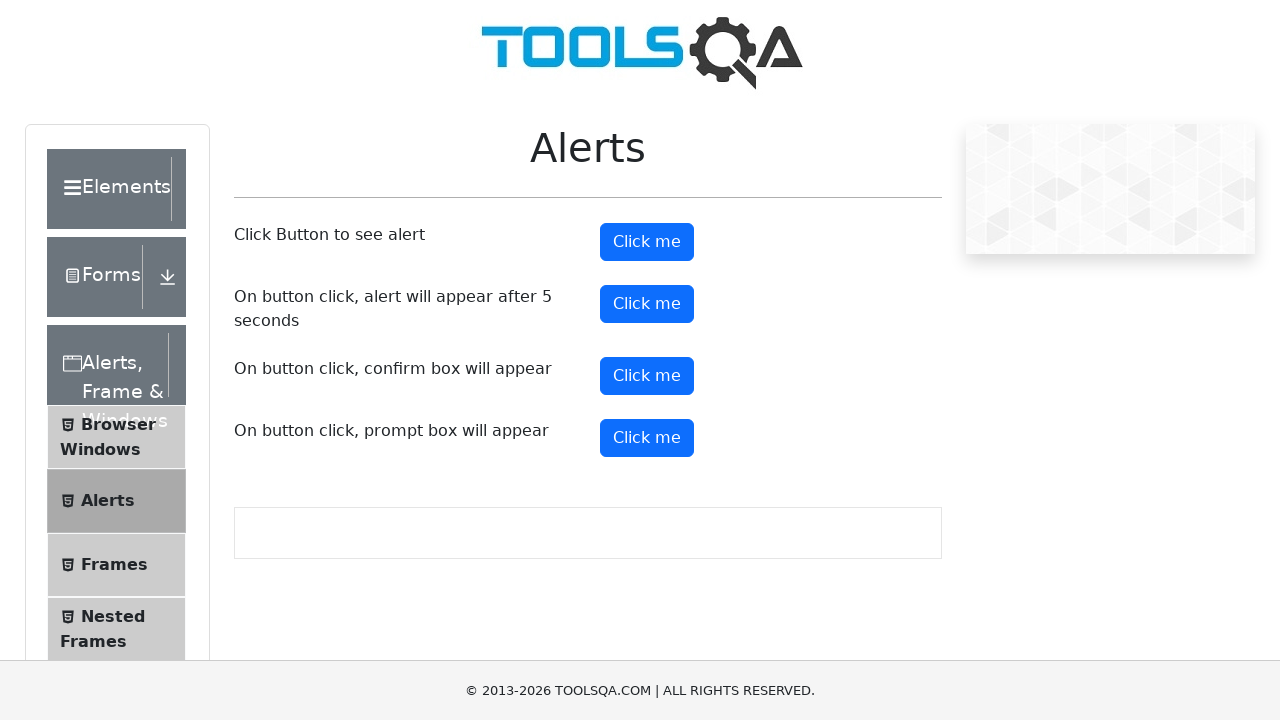

Clicked the timer alert button to trigger delayed alert at (647, 304) on #timerAlertButton
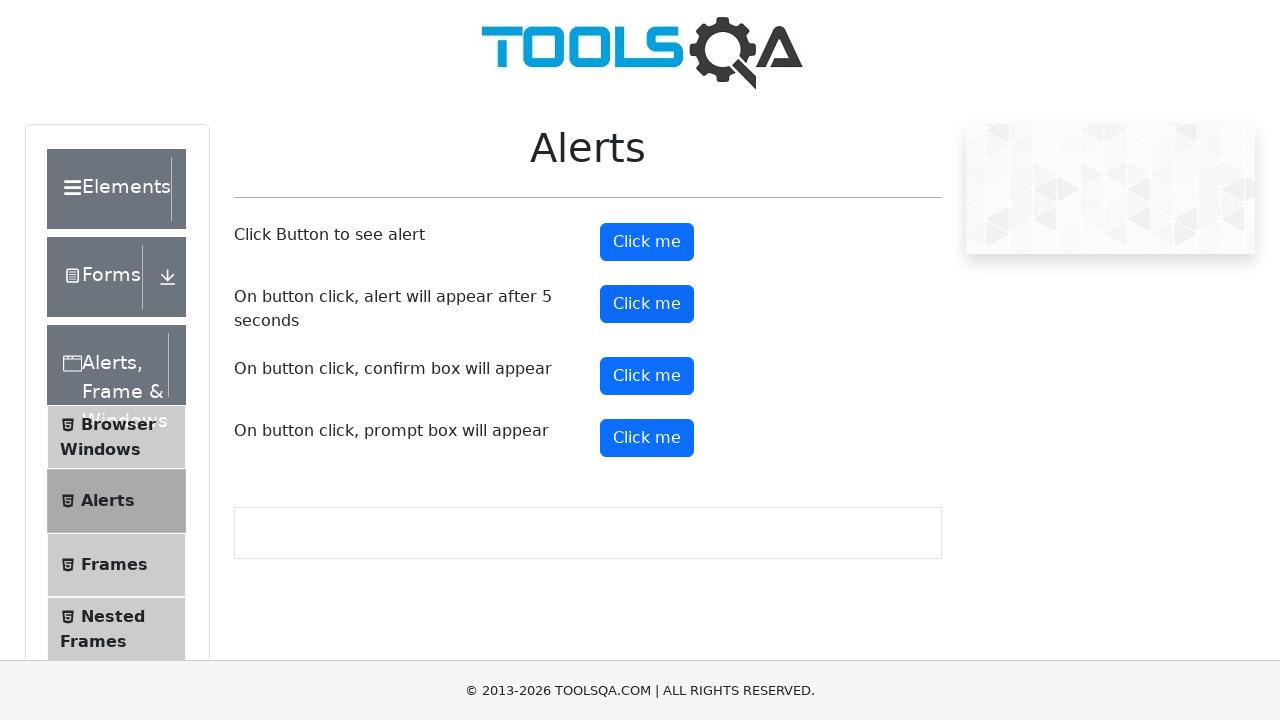

Set up dialog handler to automatically accept alerts
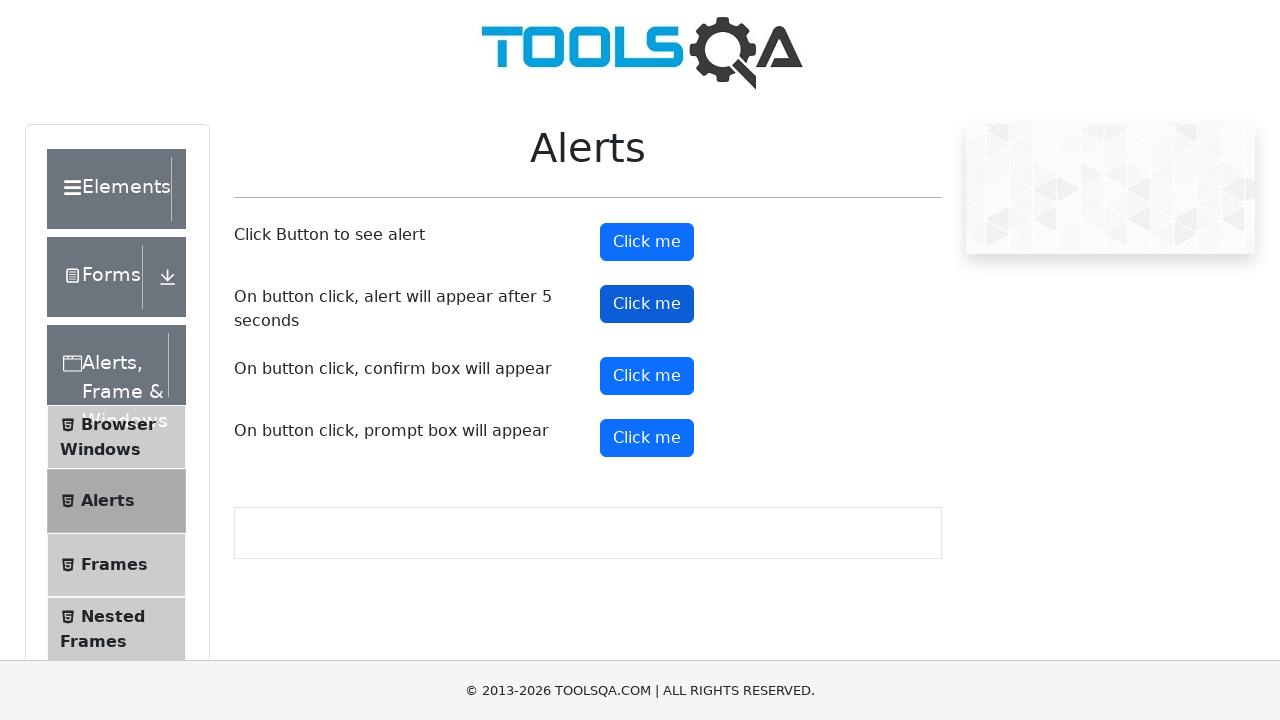

Waited 6 seconds for delayed alert to appear and be handled
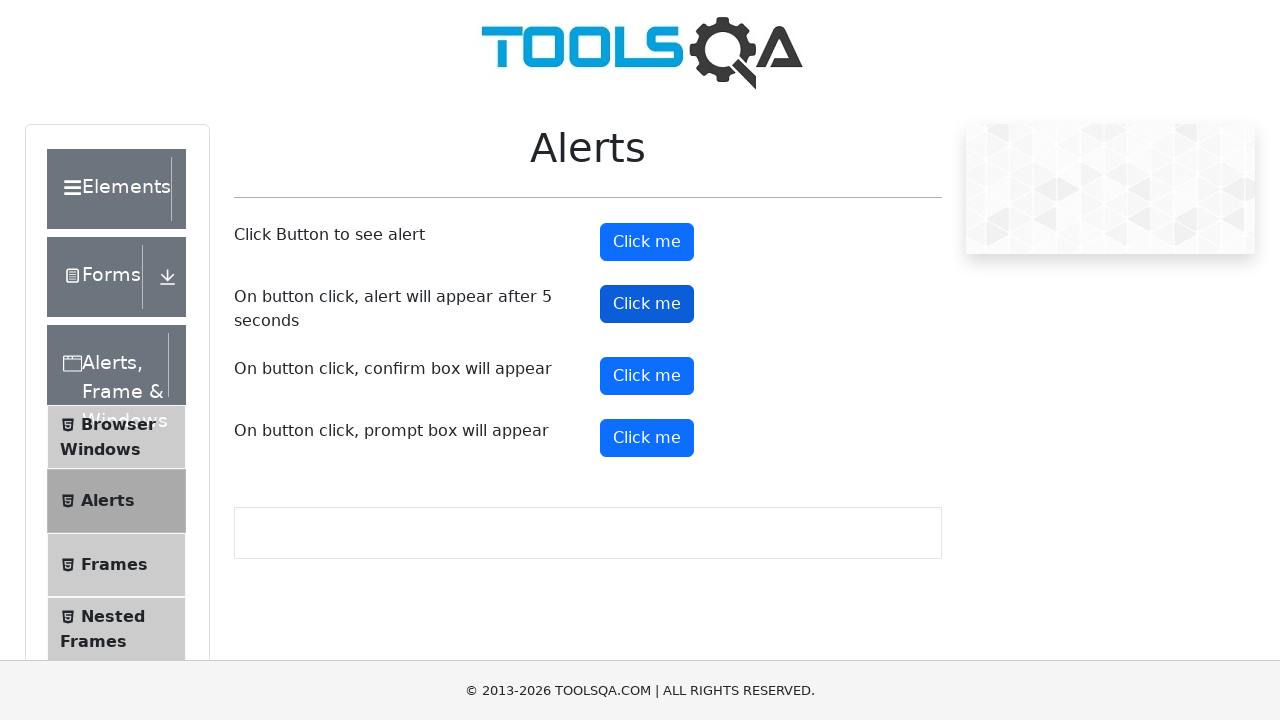

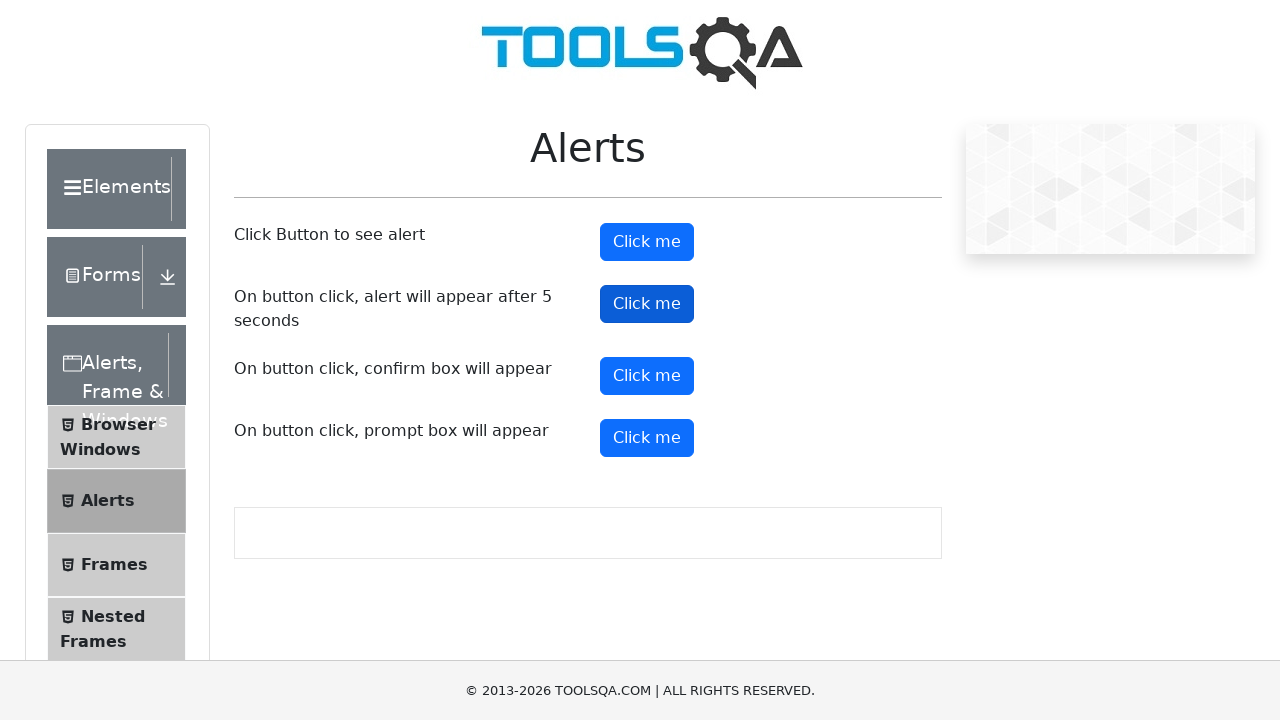